Tests iframe interaction on W3Schools tryit editor by switching to the result iframe and clicking a button that displays a JavaScript alert or changes content.

Starting URL: https://www.w3schools.com/js/tryit.asp?filename=tryjs_myfirst

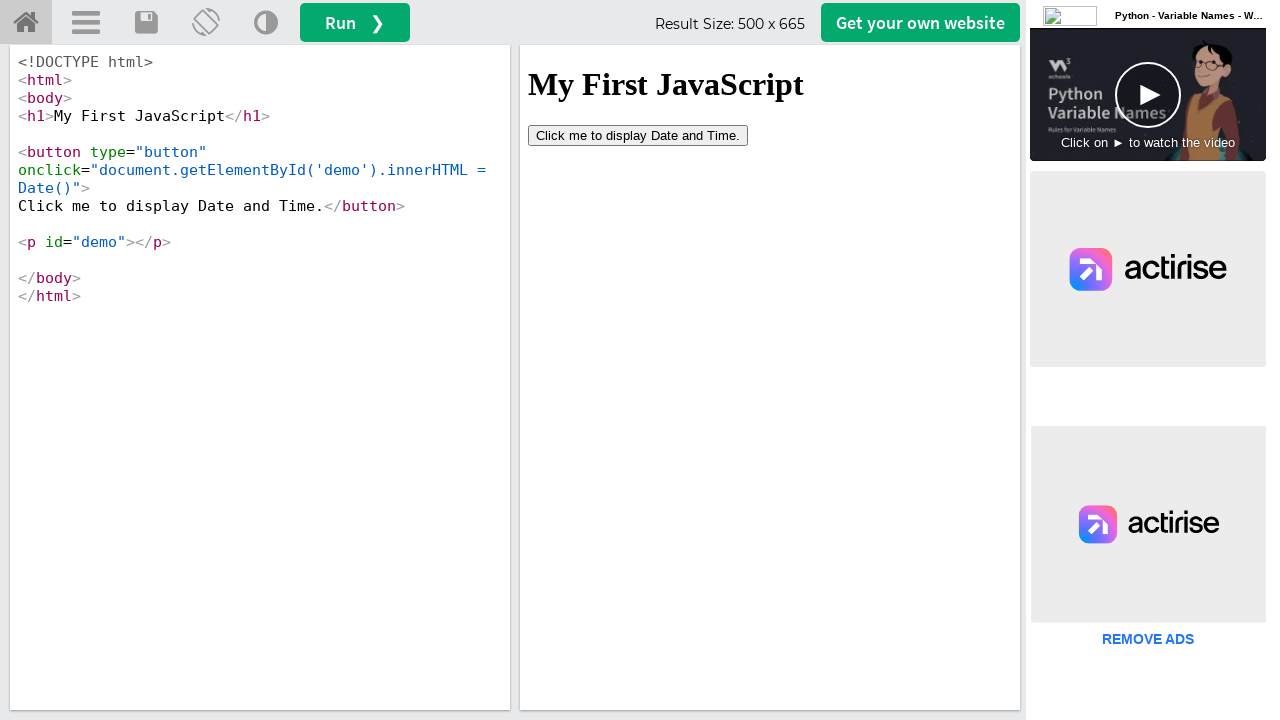

W3Schools tryit result iframe loaded and available
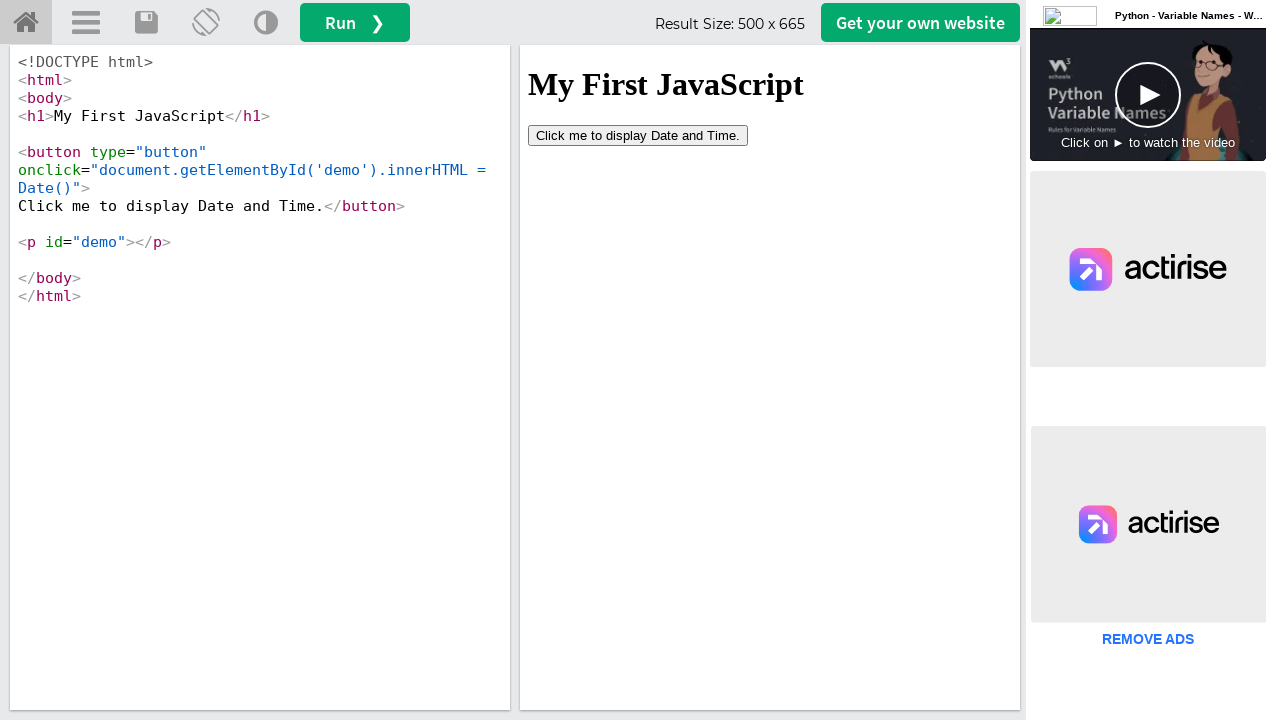

Switched context to result iframe
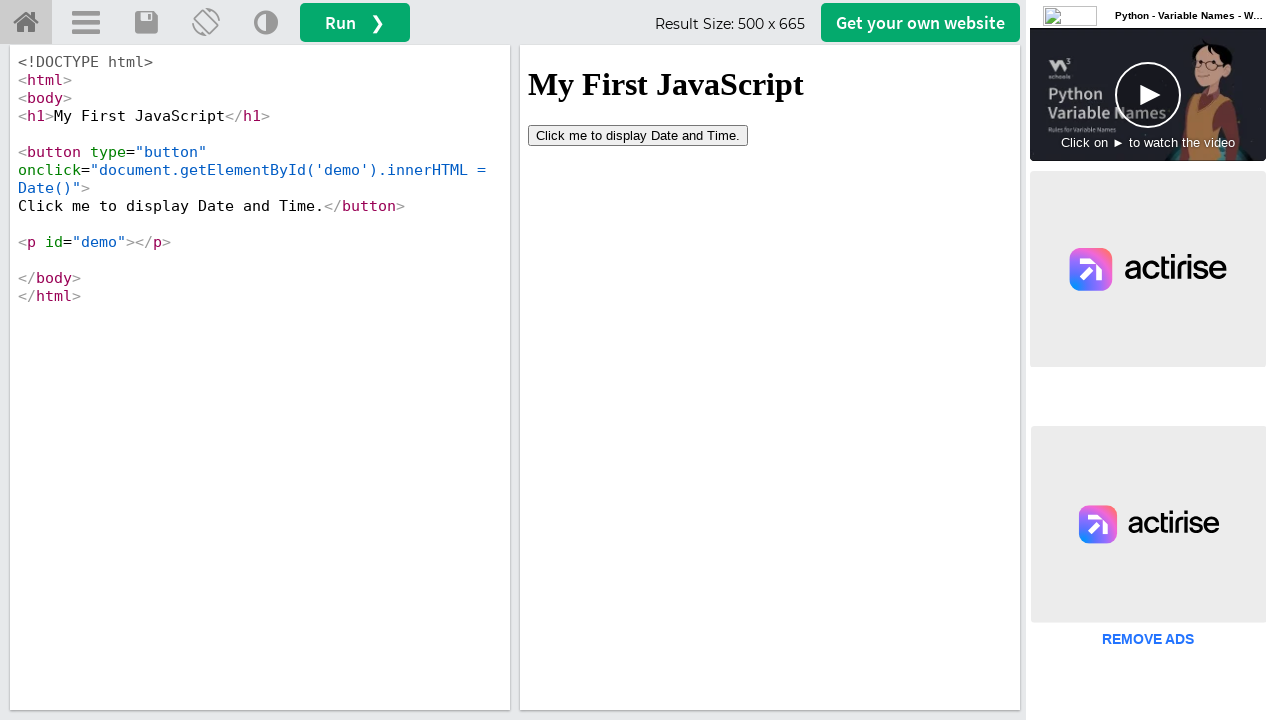

Clicked the 'Click me to' button in iframe - triggered JavaScript alert or content change at (638, 135) on iframe[name='iframeResult'] >> internal:control=enter-frame >> xpath=//button[co
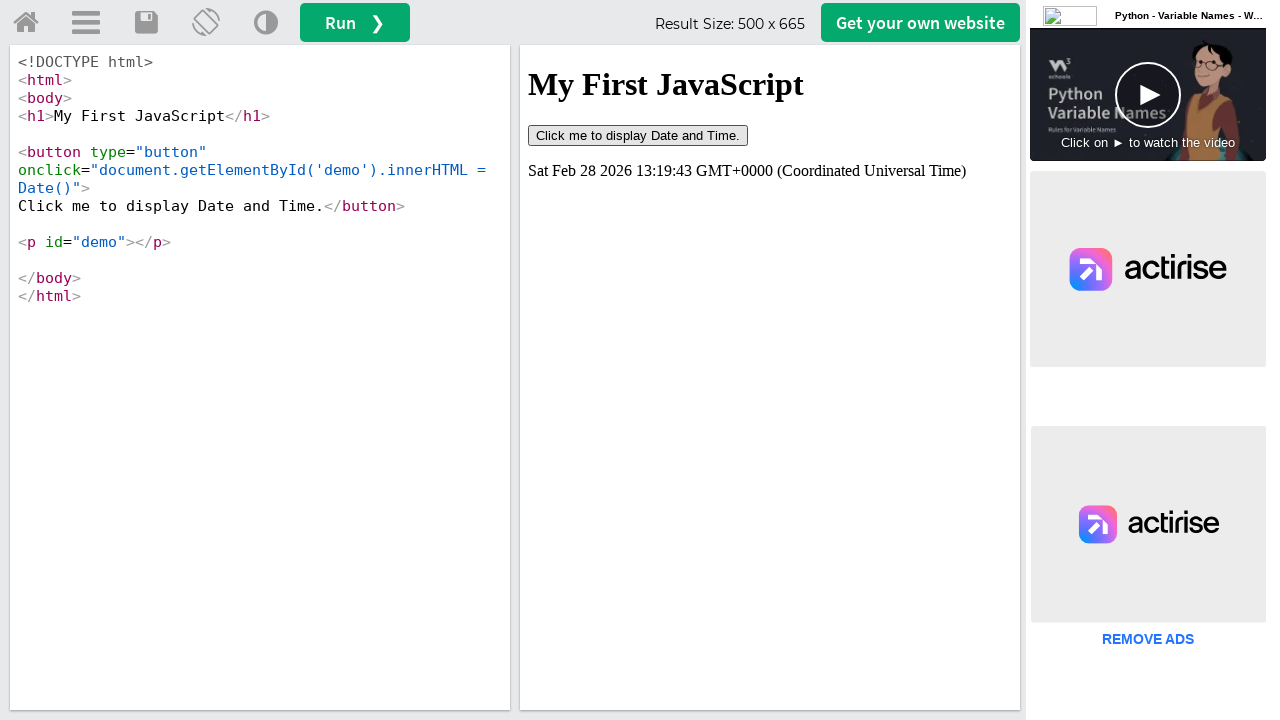

Waited for alert or content change to be displayed
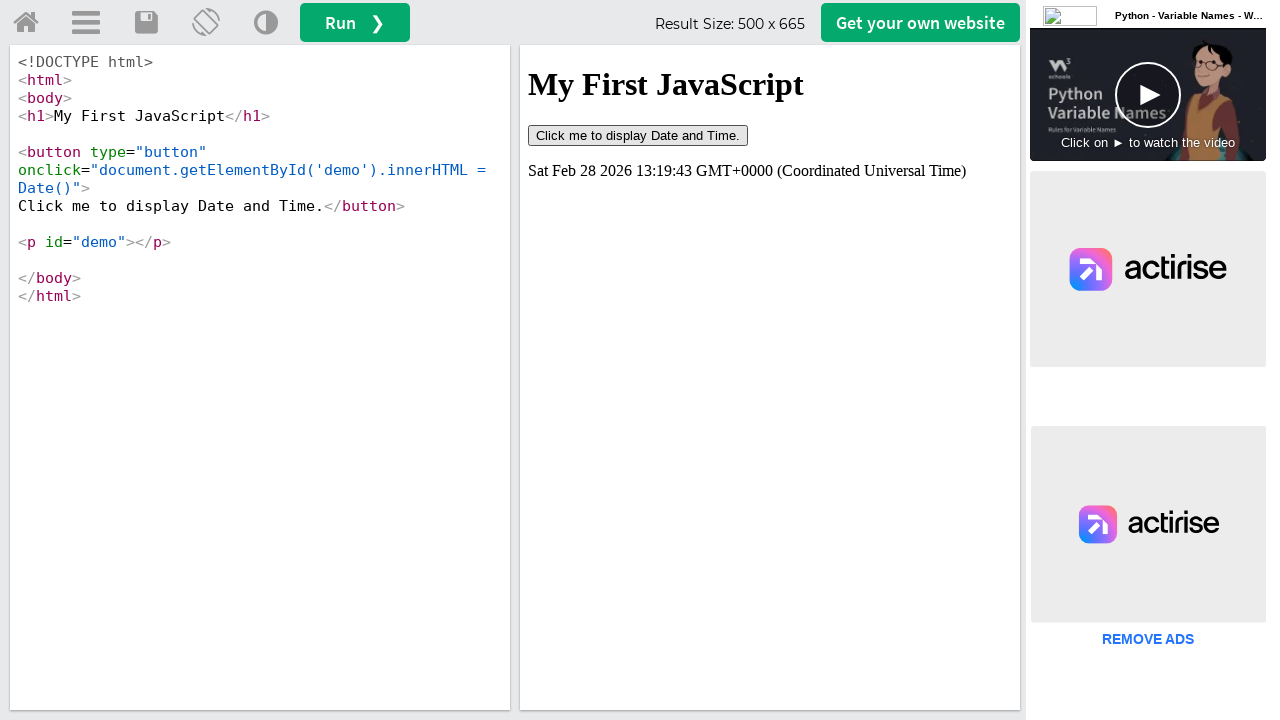

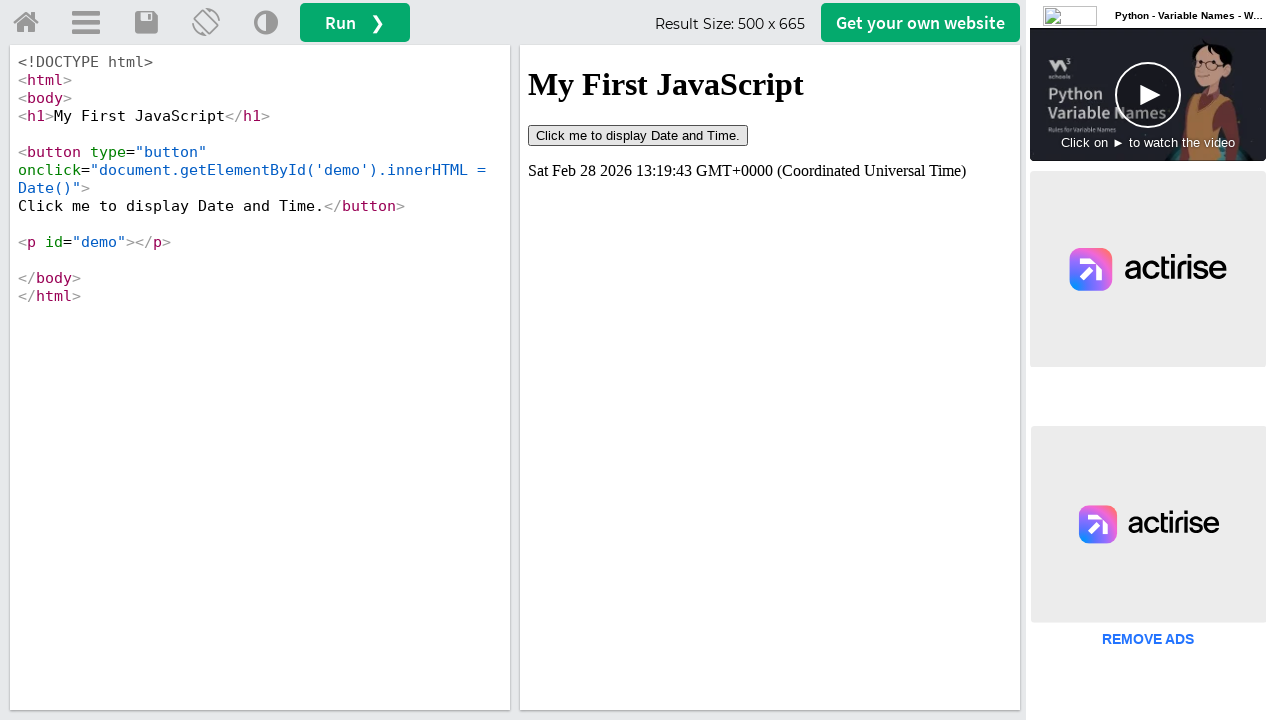